Tests that the song lyrics page displays the complete "99 Bottles of Beer" lyrics correctly

Starting URL: http://www.99-bottles-of-beer.net/

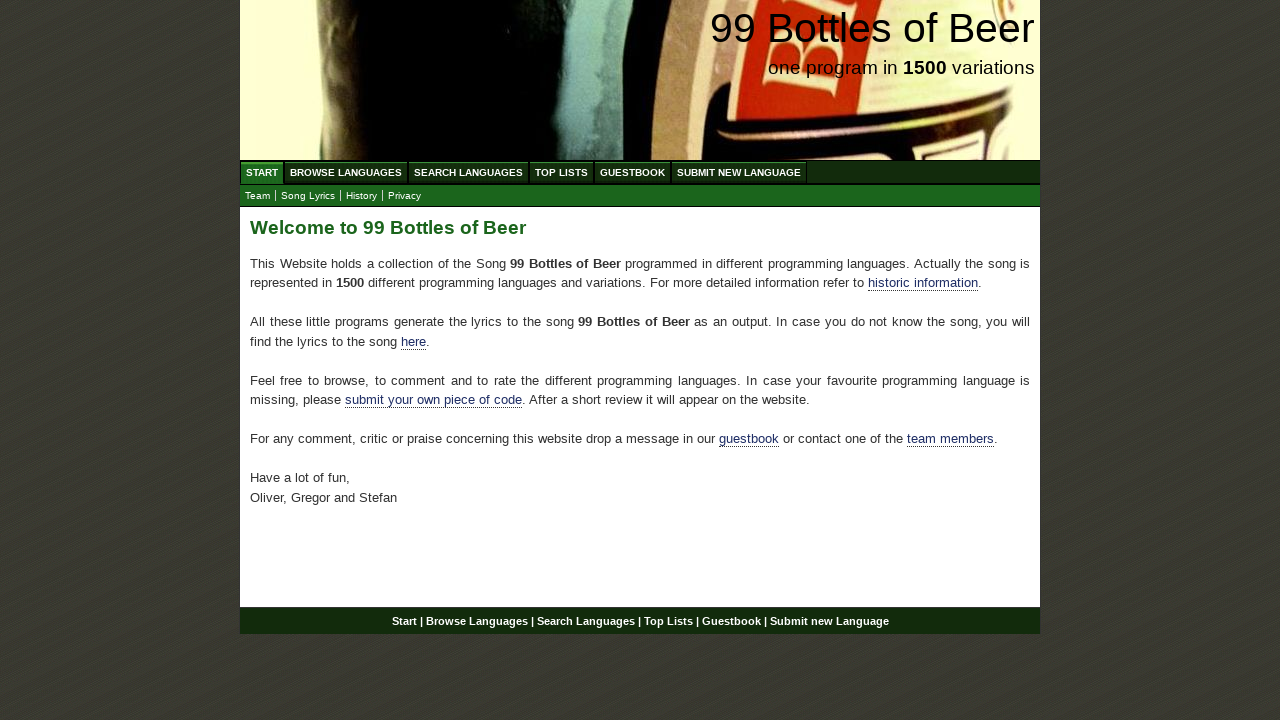

Clicked on Song Lyrics menu link at (308, 196) on text=Song Lyrics
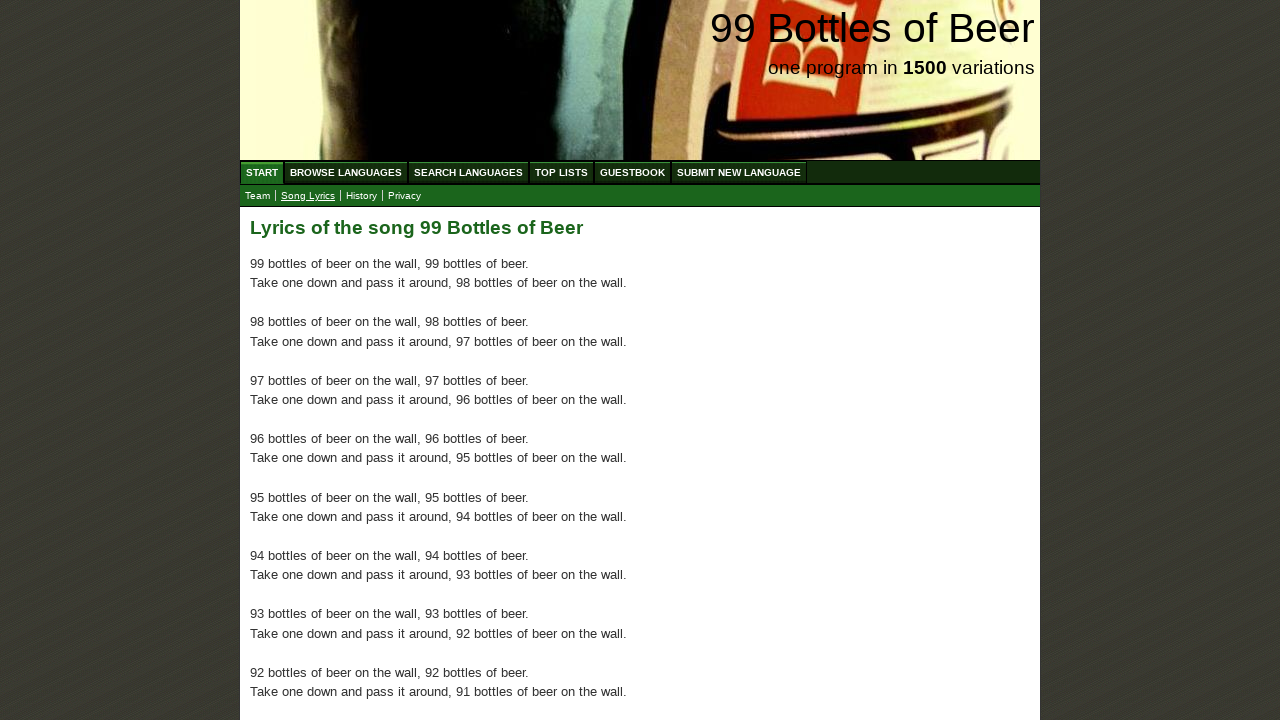

Waited for lyrics content to load in main div
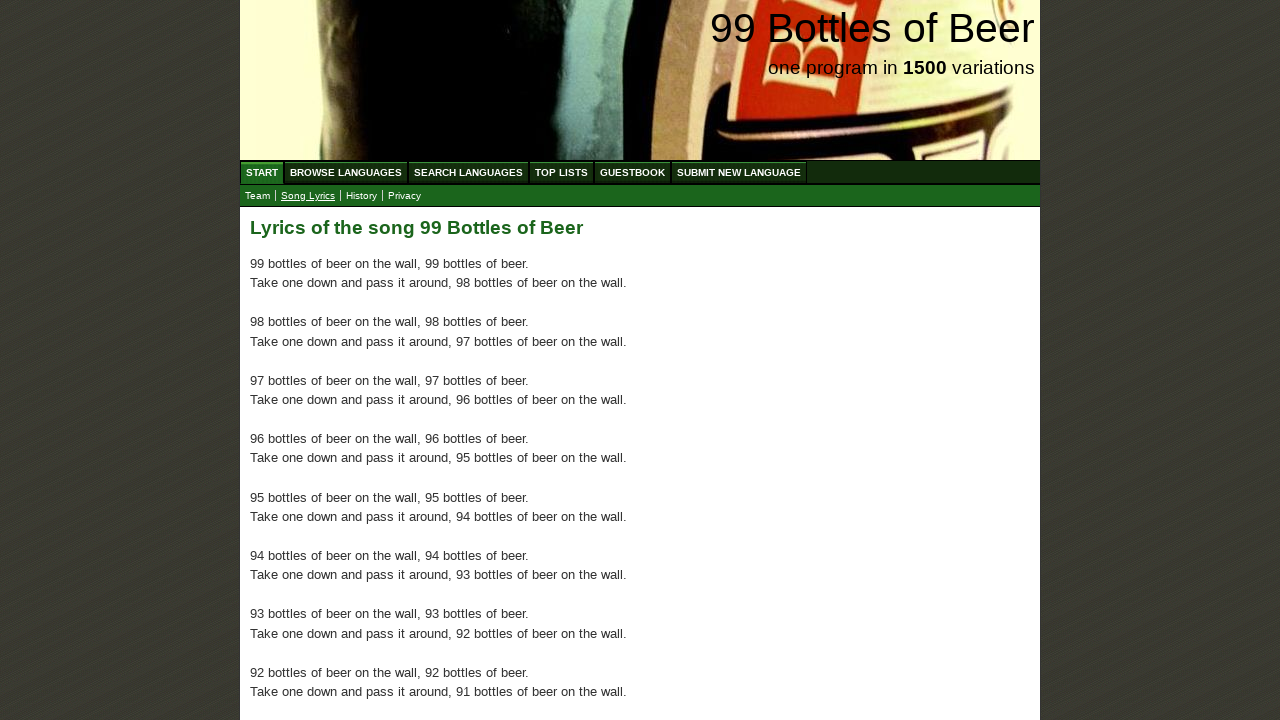

Retrieved all lyrics paragraph elements
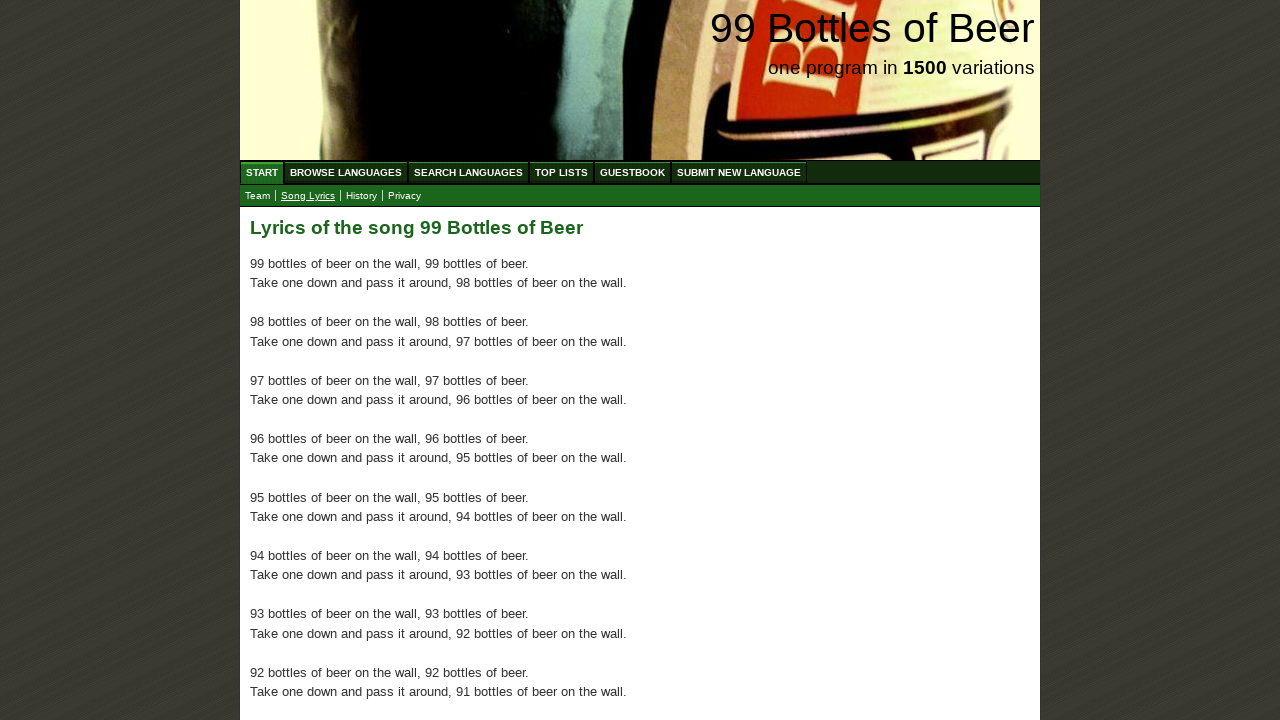

Verified that lyrics paragraphs are present on the page
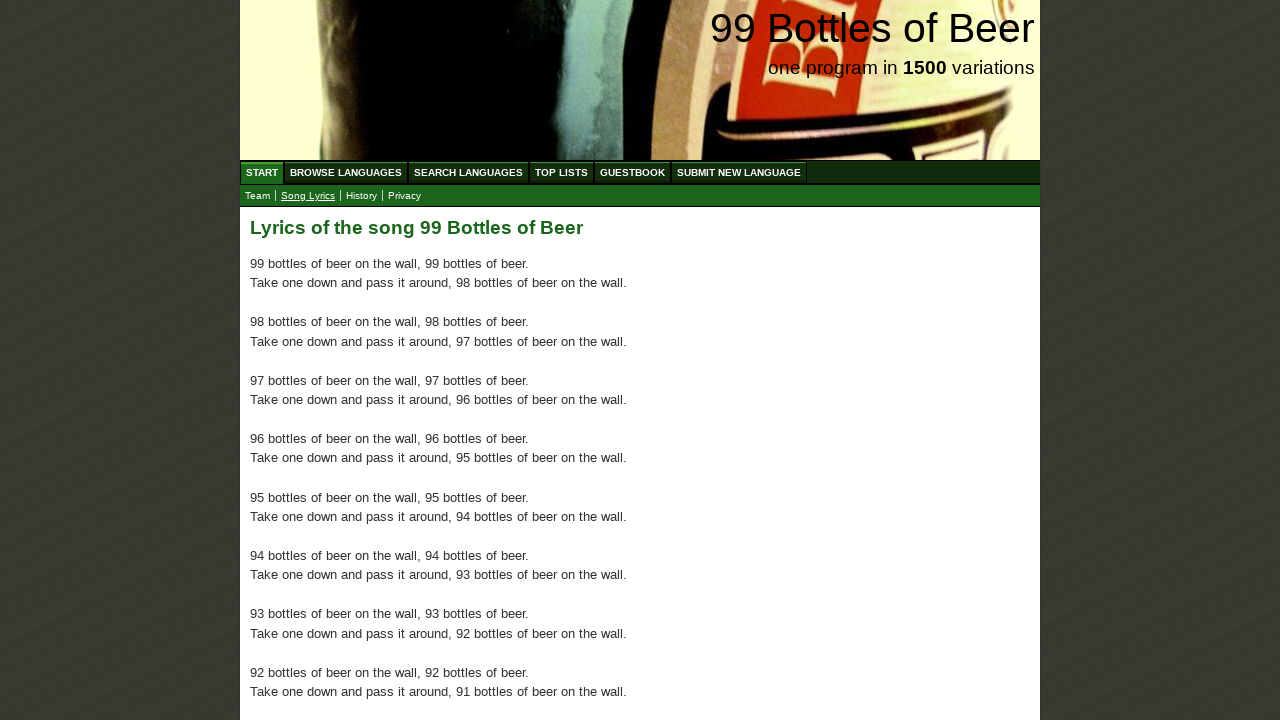

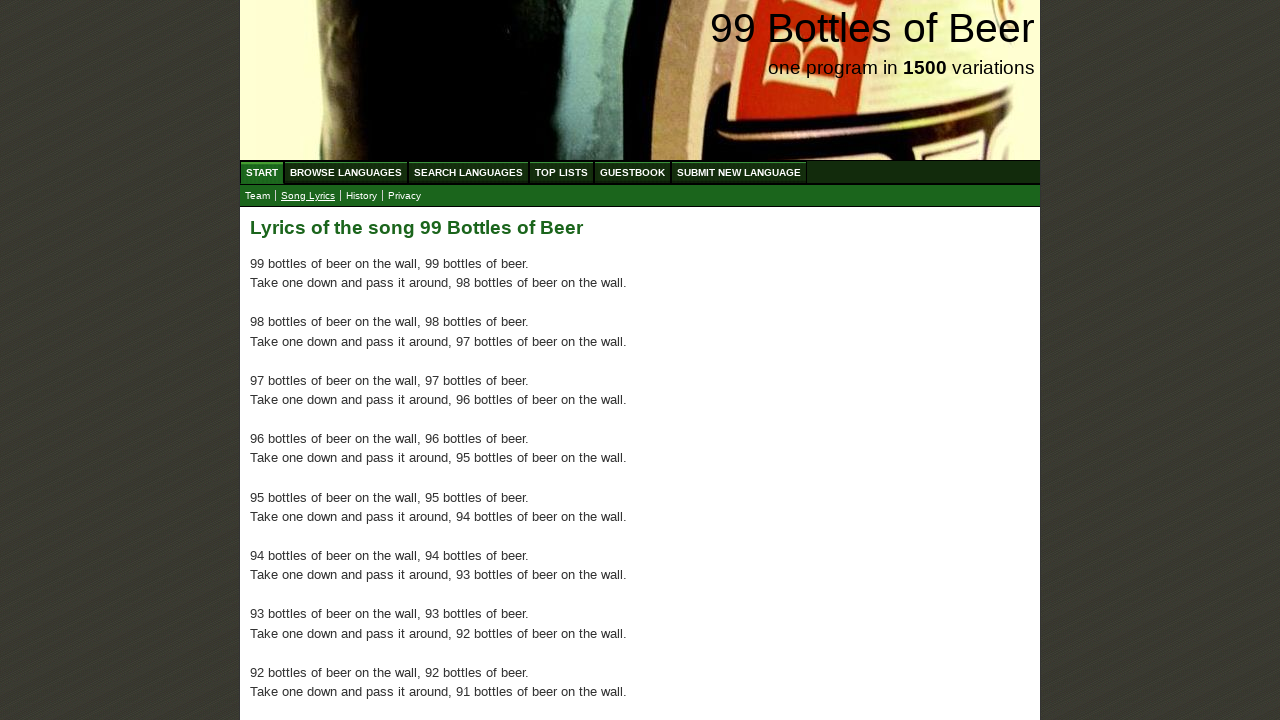